Tests dynamic controls page functionality by clicking a checkbox, removing it, then enabling a disabled input field and verifying the state changes

Starting URL: https://the-internet.herokuapp.com/dynamic_controls

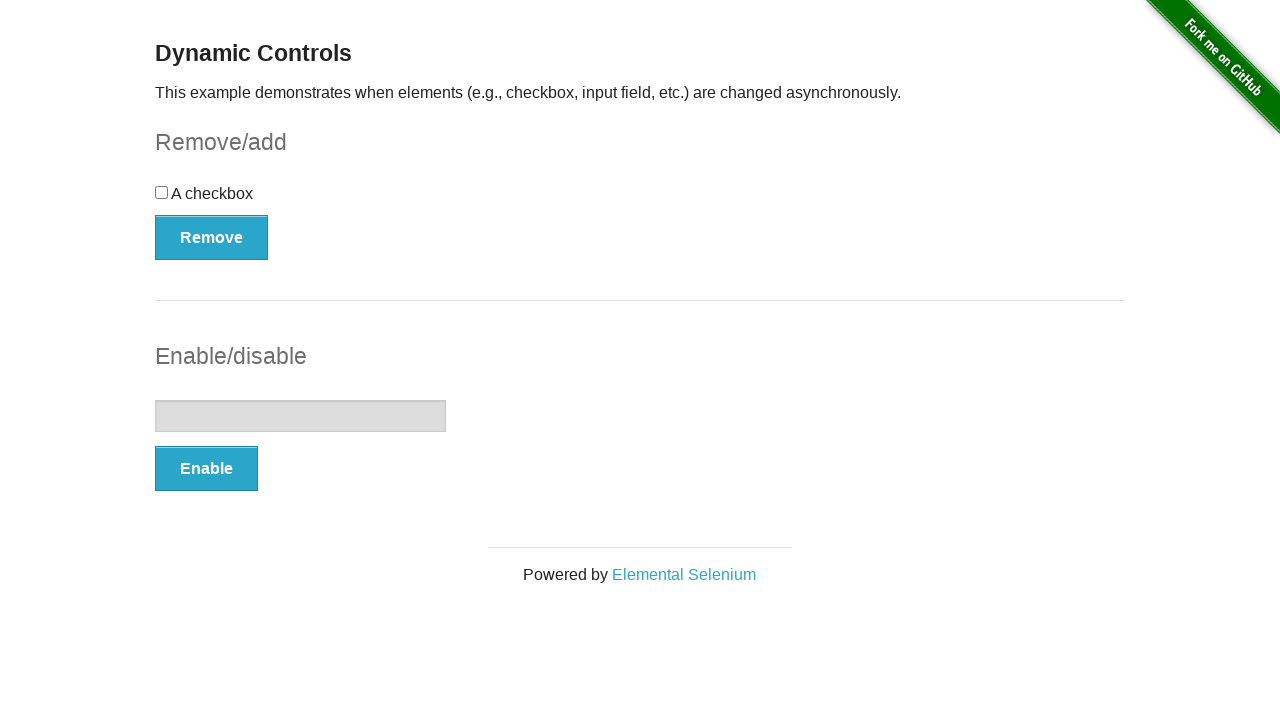

Clicked the checkbox at (162, 192) on xpath=//div[@id='checkbox']//input
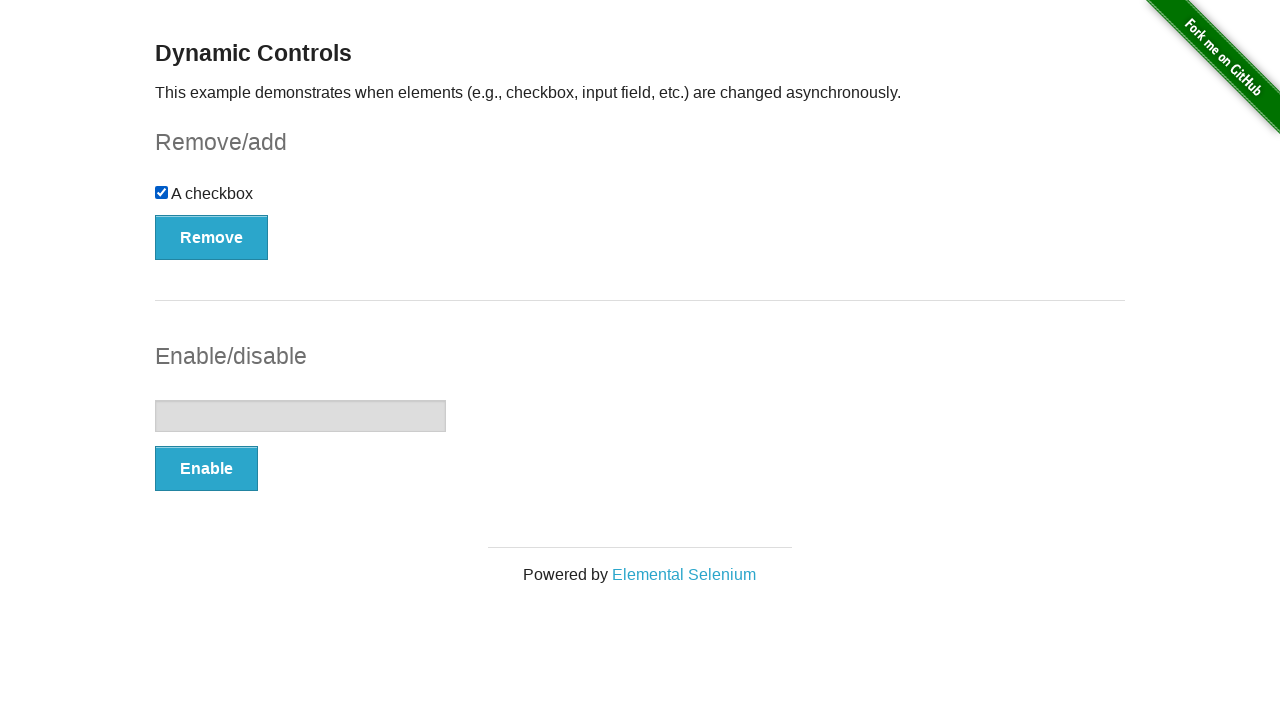

Clicked the Remove button at (212, 237) on xpath=//button[normalize-space()='Remove']
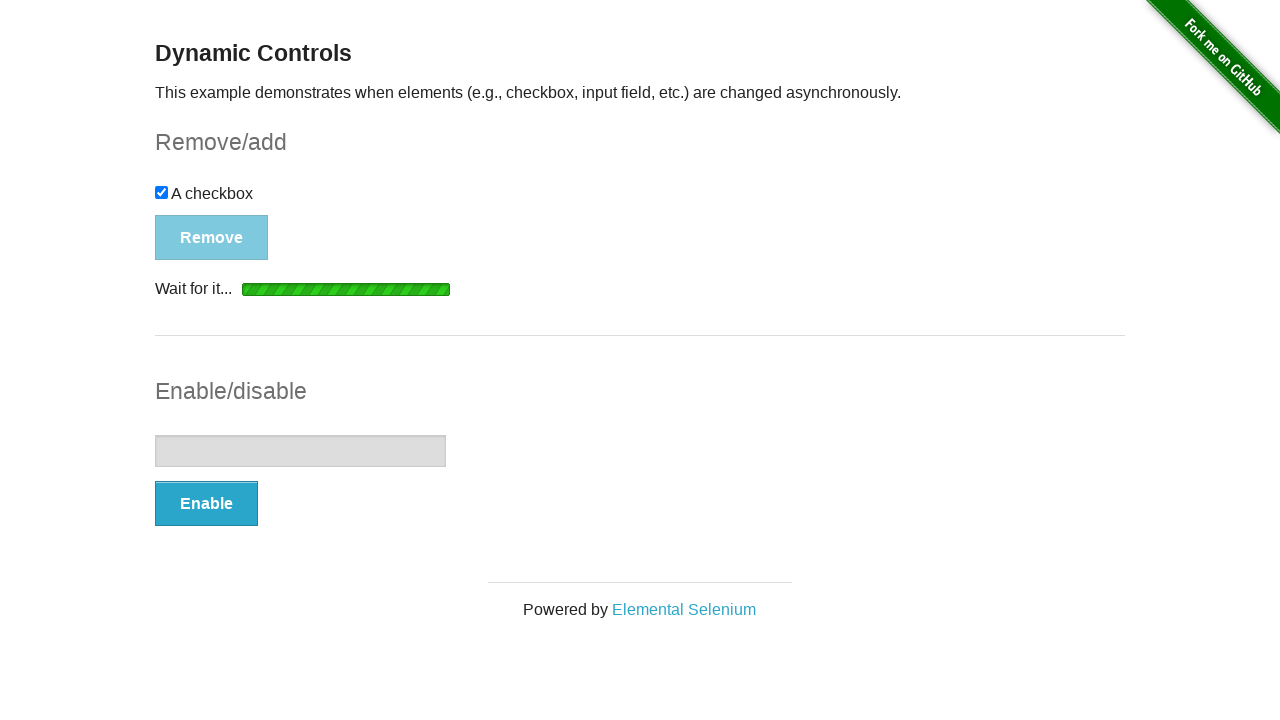

Confirmation message appeared after checkbox removal
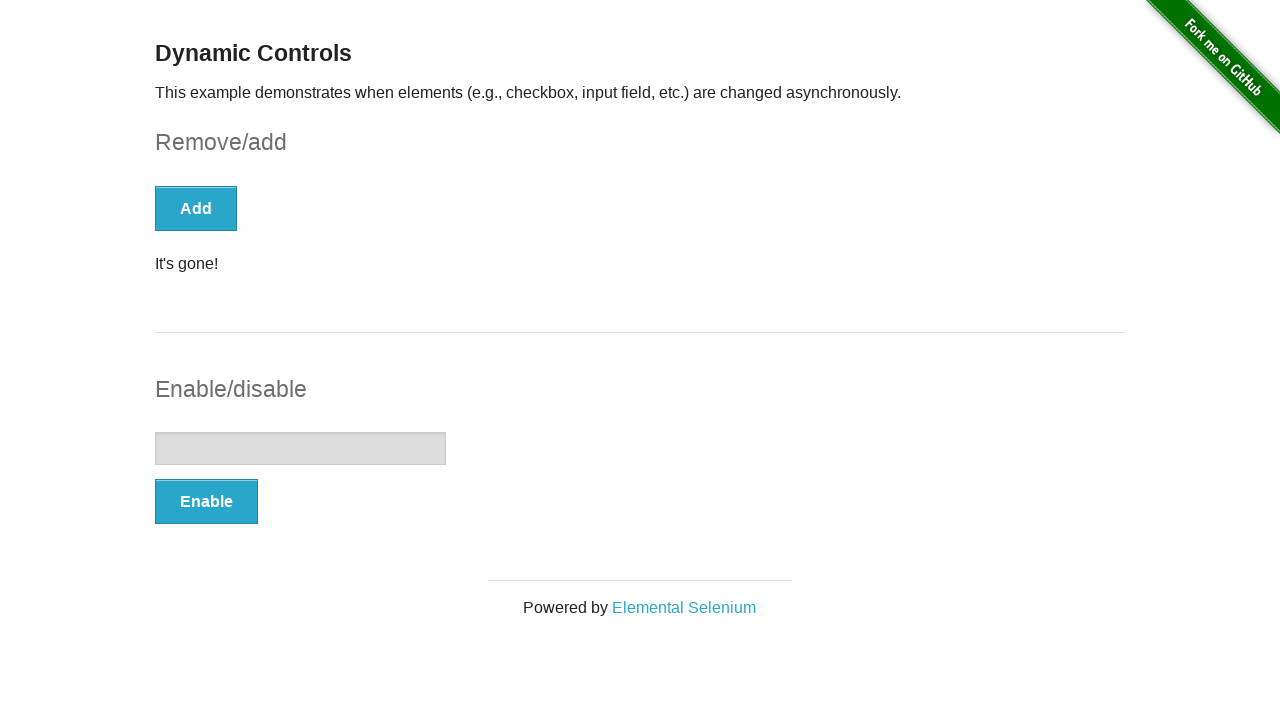

Verified input field is disabled
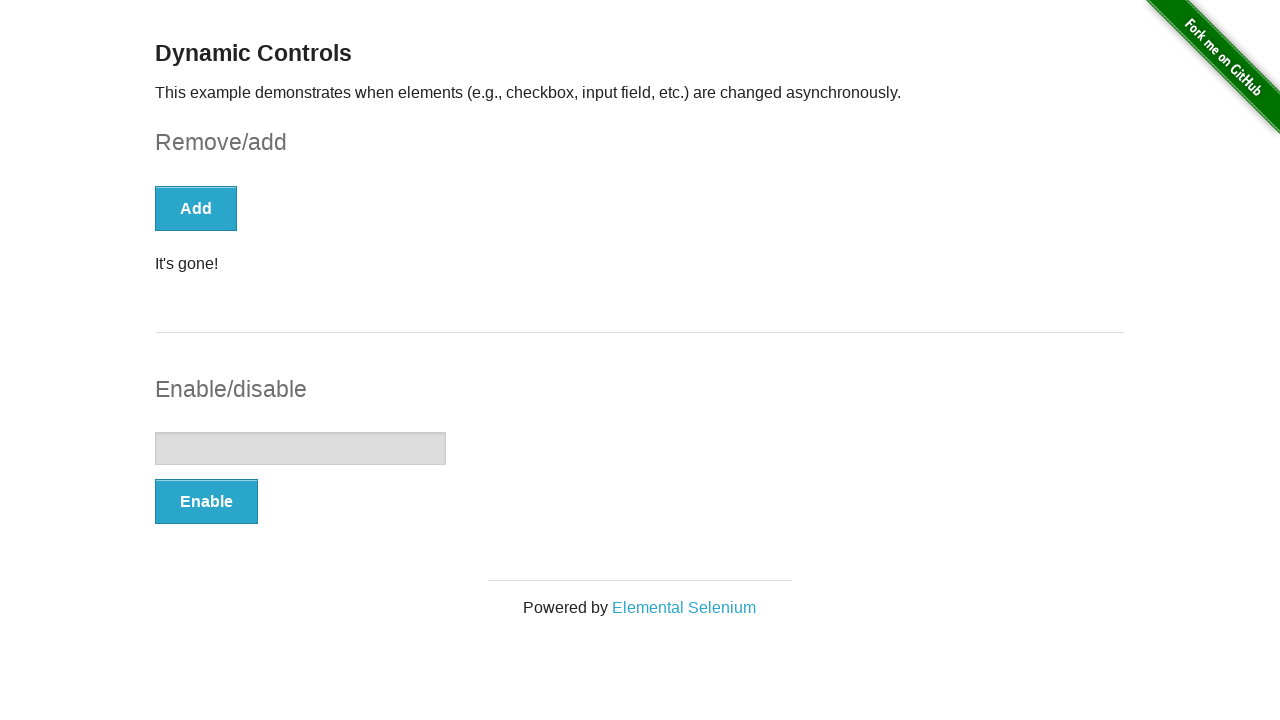

Clicked the Enable button to enable input field at (206, 501) on #input-example button
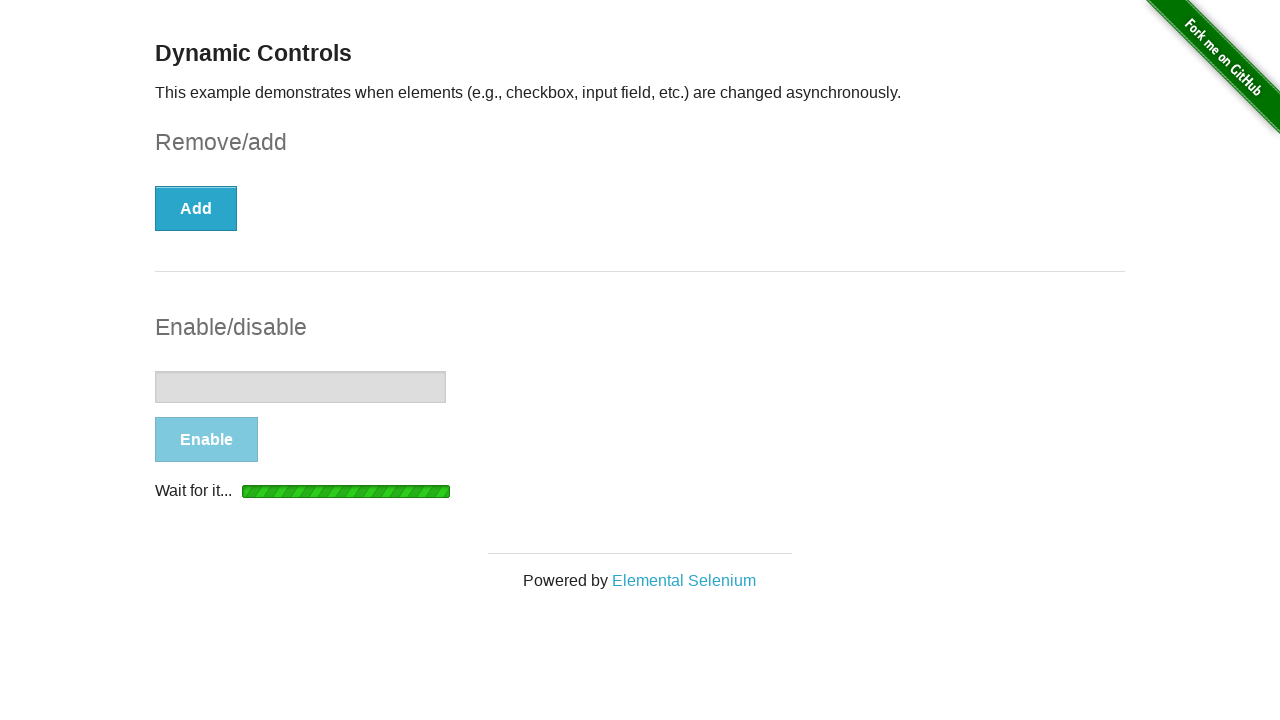

Confirmation message appeared after enabling input
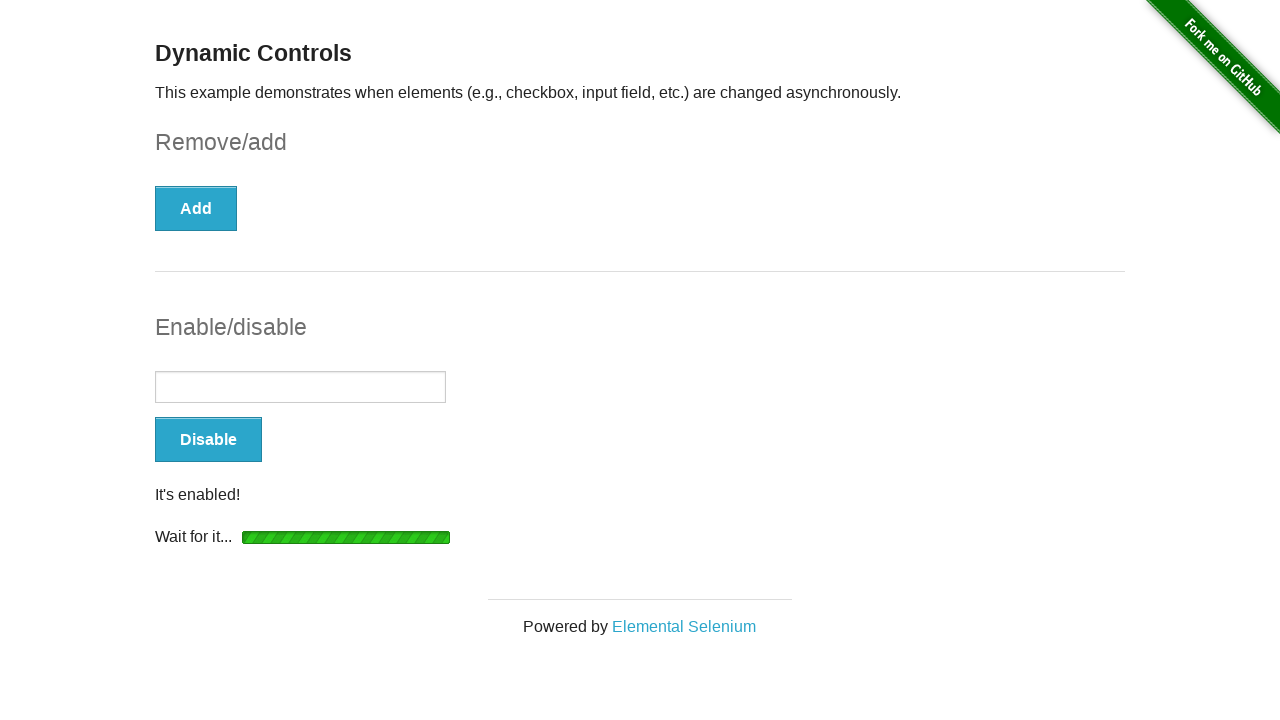

Verified input field is now enabled
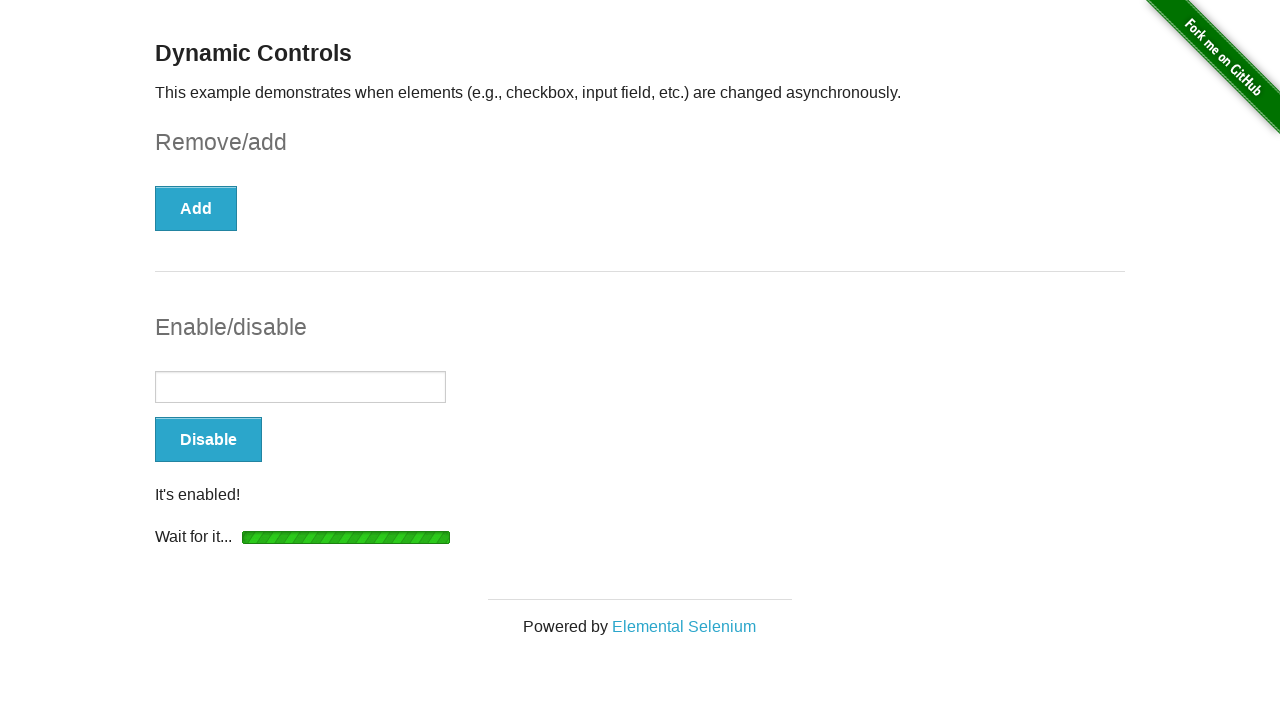

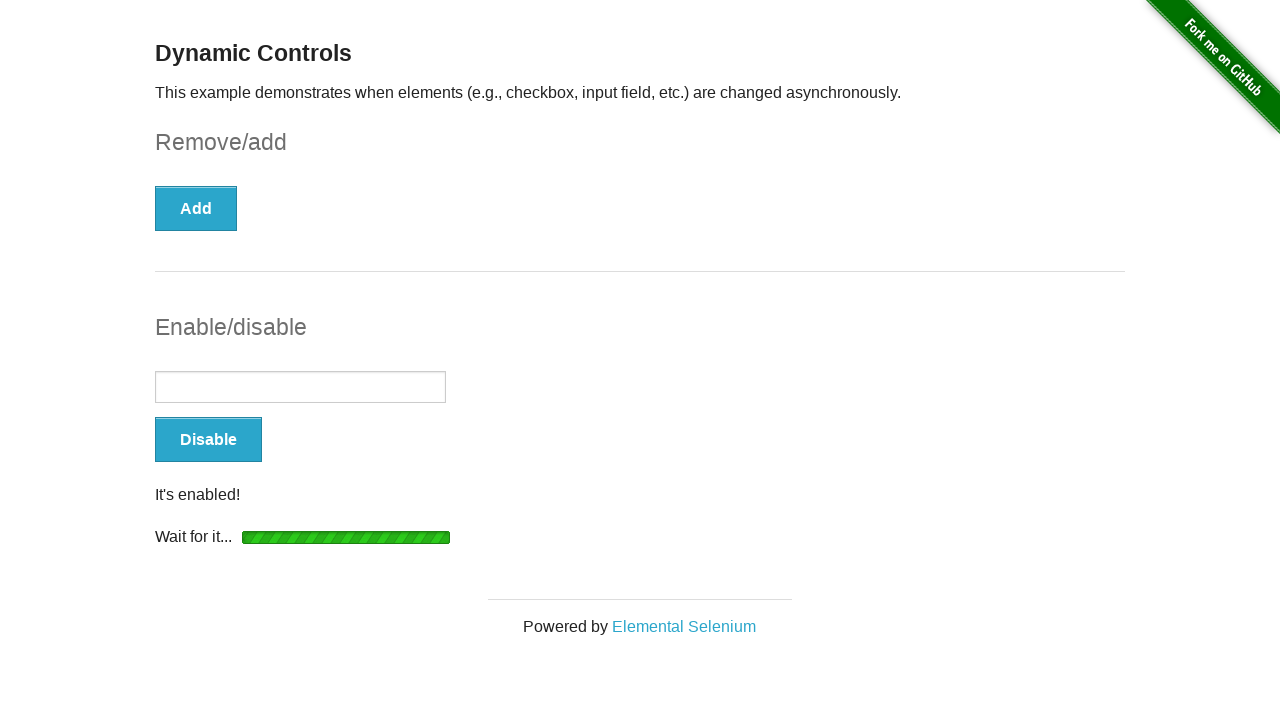